Tests various dropdown selection methods on a form page, including standard select dropdowns and custom dropdown components

Starting URL: https://www.leafground.com/select.xhtml

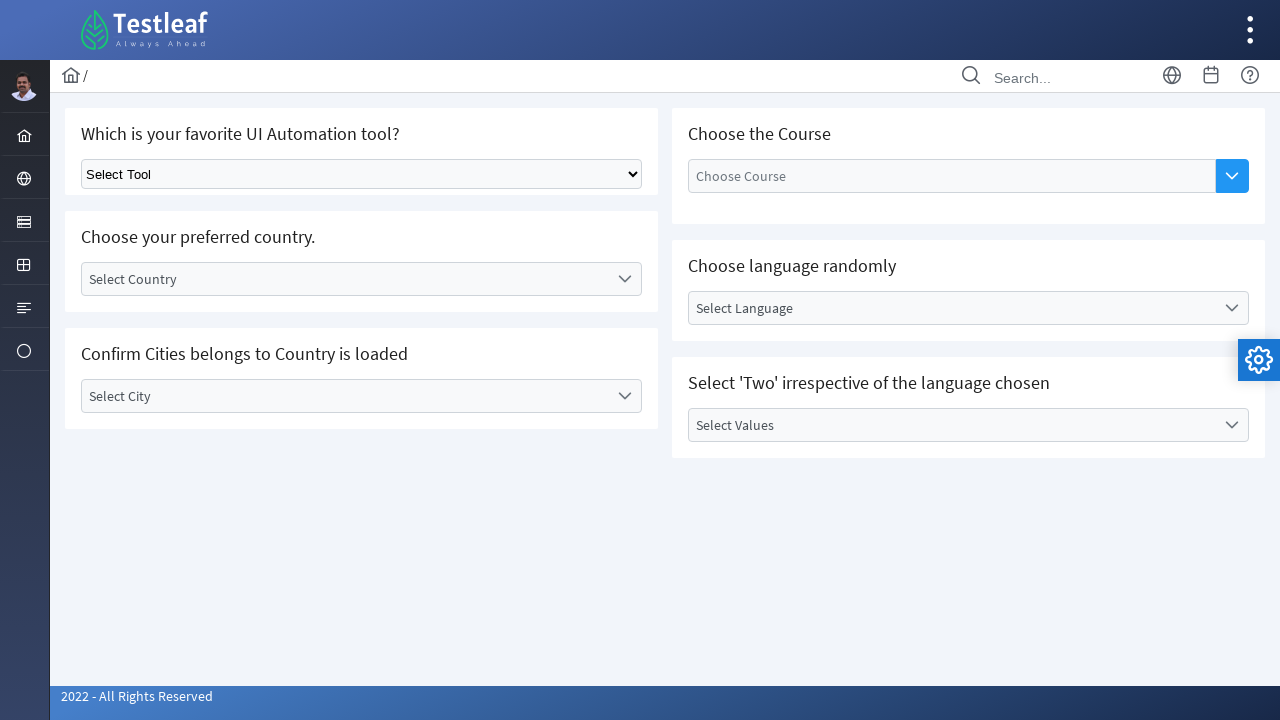

Selected 'Selenium' from standard dropdown for favorite UI Automation tool on select.ui-selectonemenu
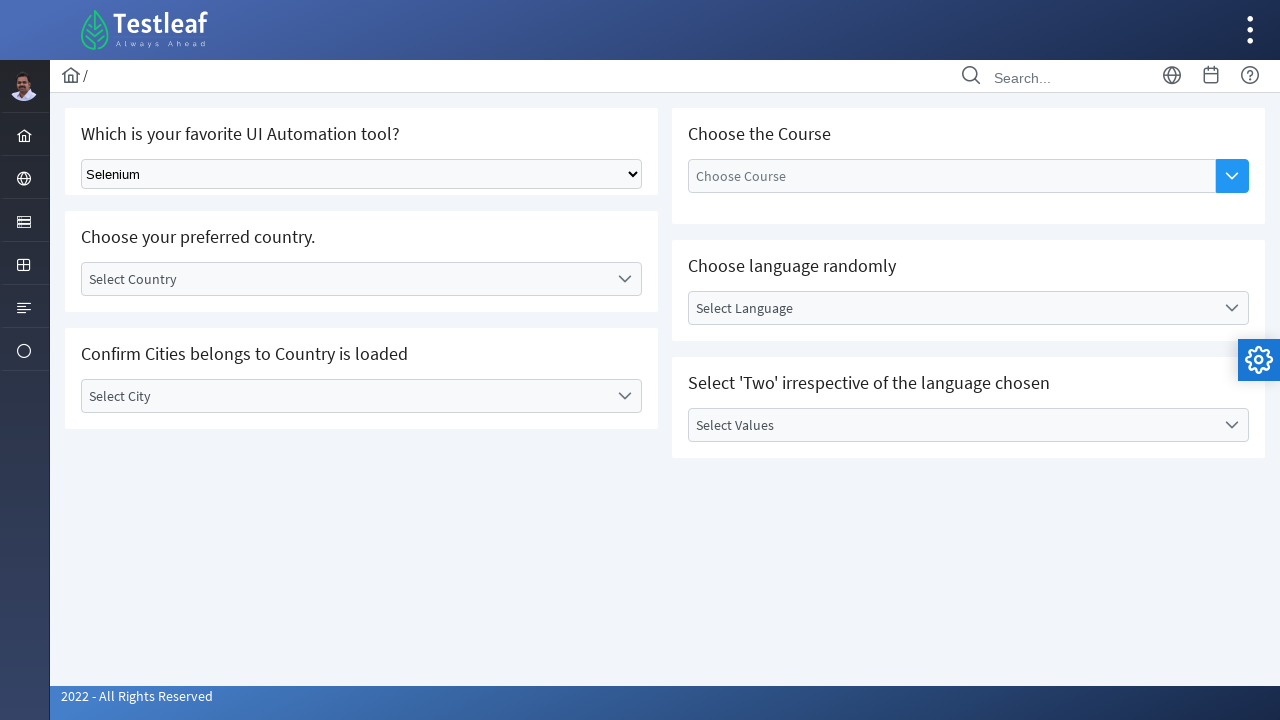

Clicked on 'Select Country' dropdown label at (345, 279) on label:text('Select Country')
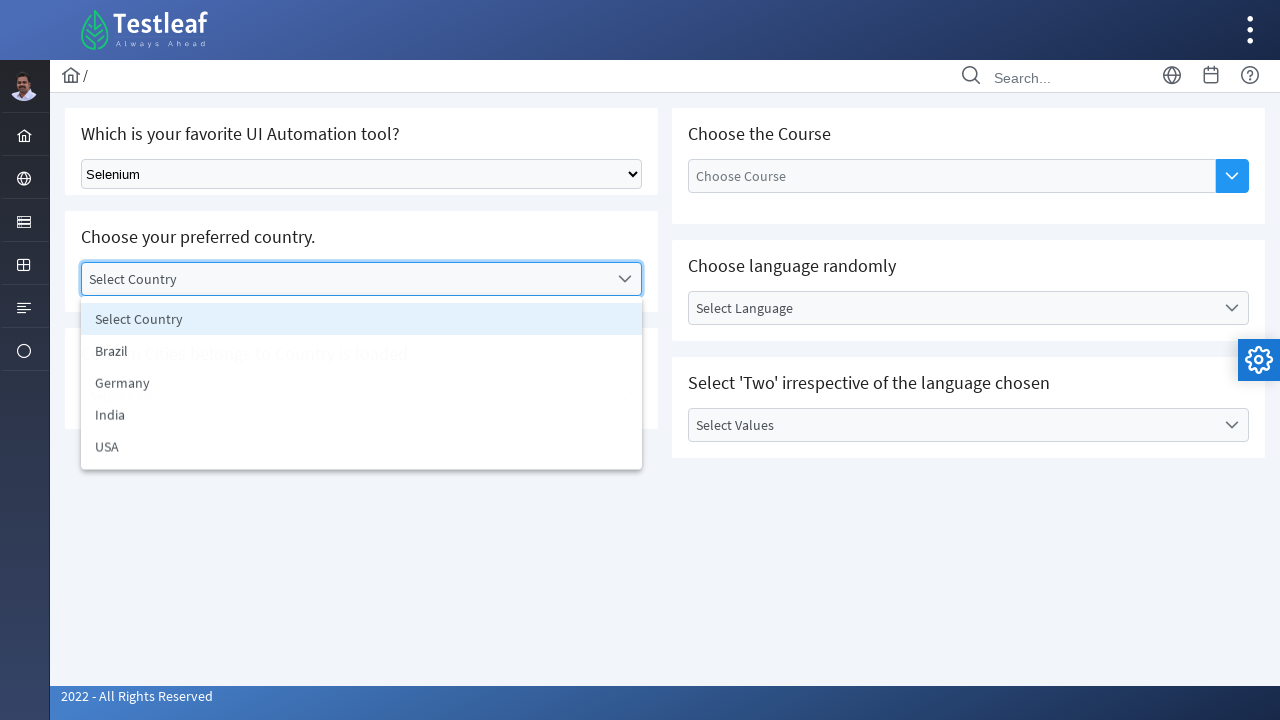

Selected 'India' from country dropdown at (362, 415) on li:text('India')
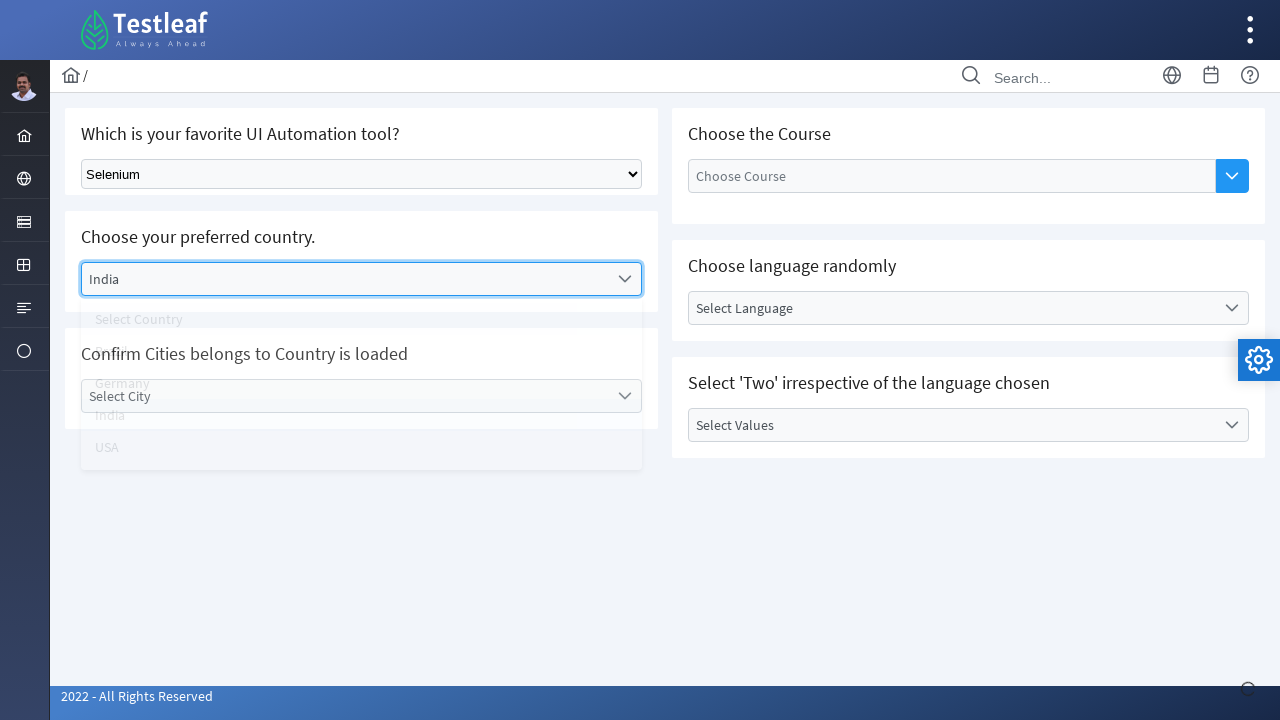

Clicked on 'Select City' dropdown label at (345, 396) on label:text('Select City')
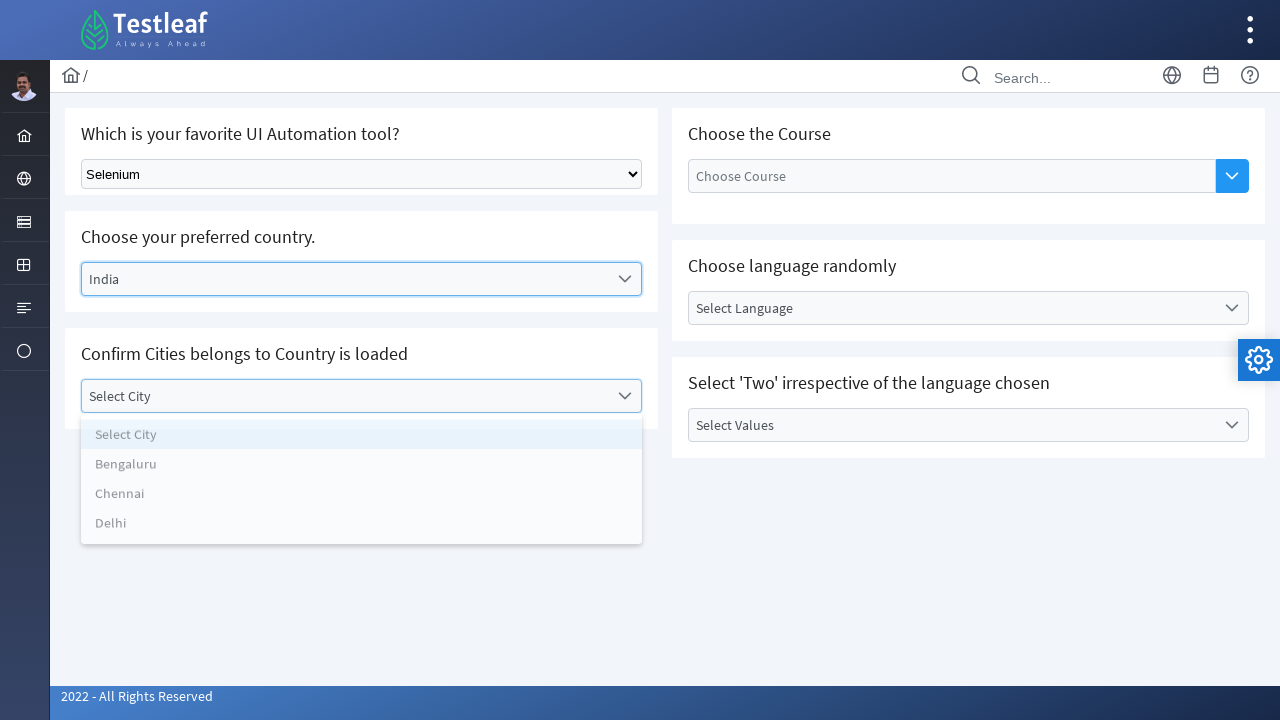

Selected 'Chennai' from city dropdown at (362, 500) on li[data-label='Chennai']
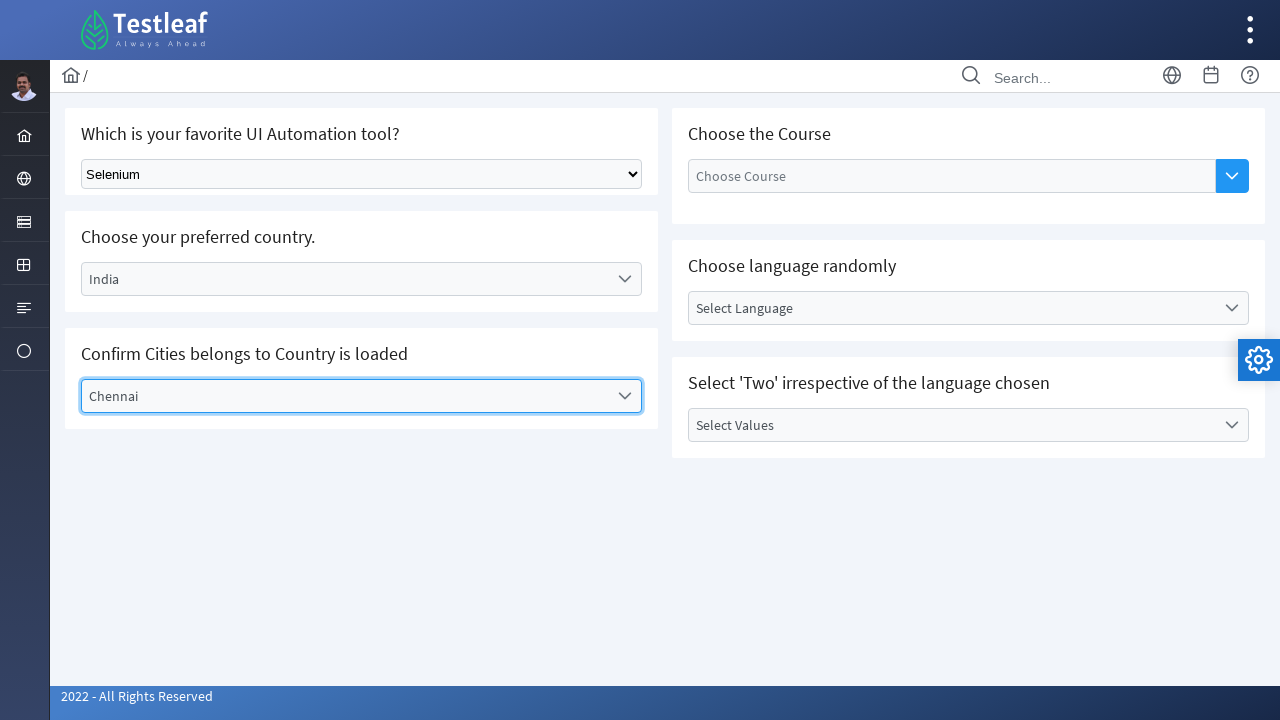

Clicked on 'Show Options' button to open course dropdown at (1232, 176) on button[aria-label='Show Options']
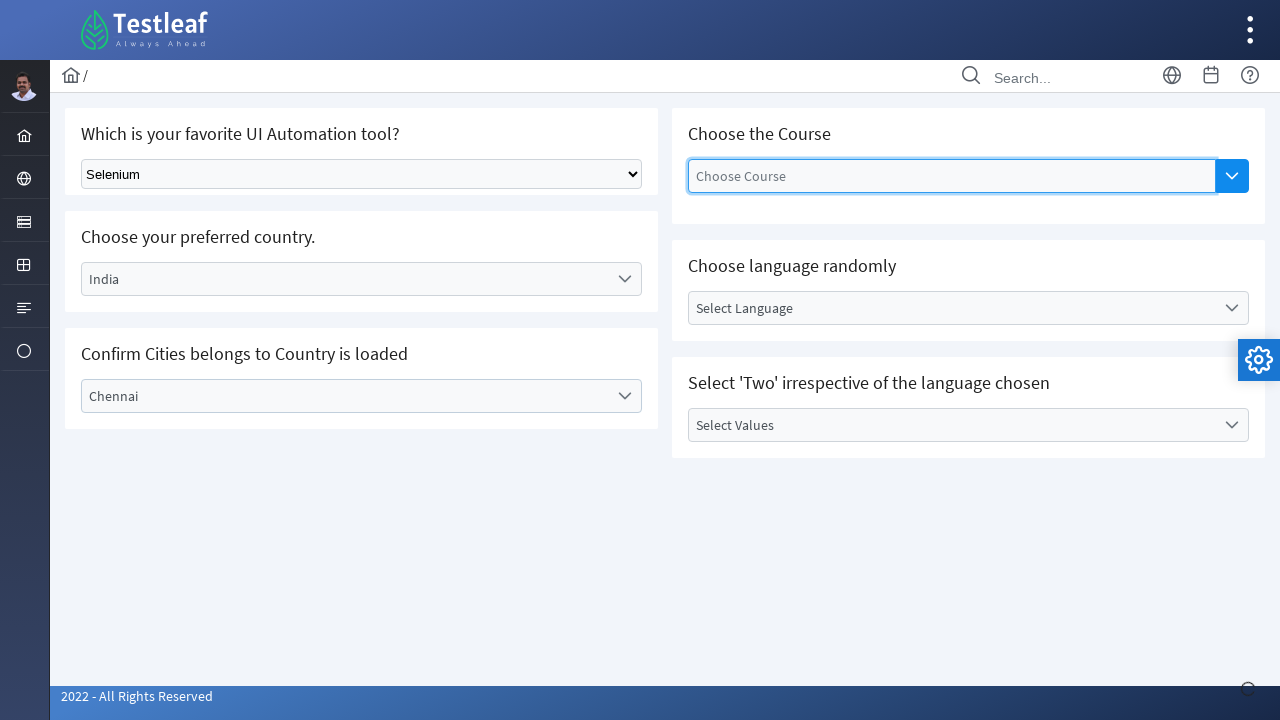

Selected 'Selenium WebDriver' from course dropdown at (952, 295) on li:text('Selenium WebDriver')
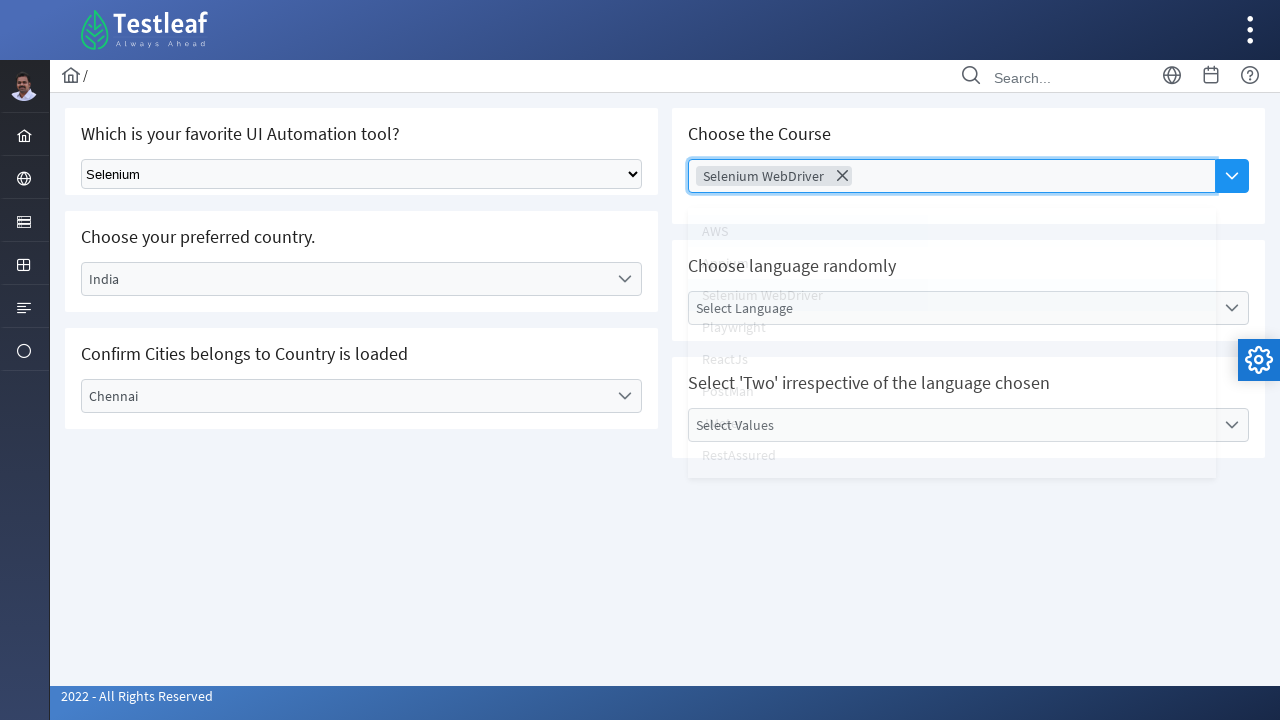

Clicked on 'Select Language' dropdown label at (952, 308) on label:text('Select Language')
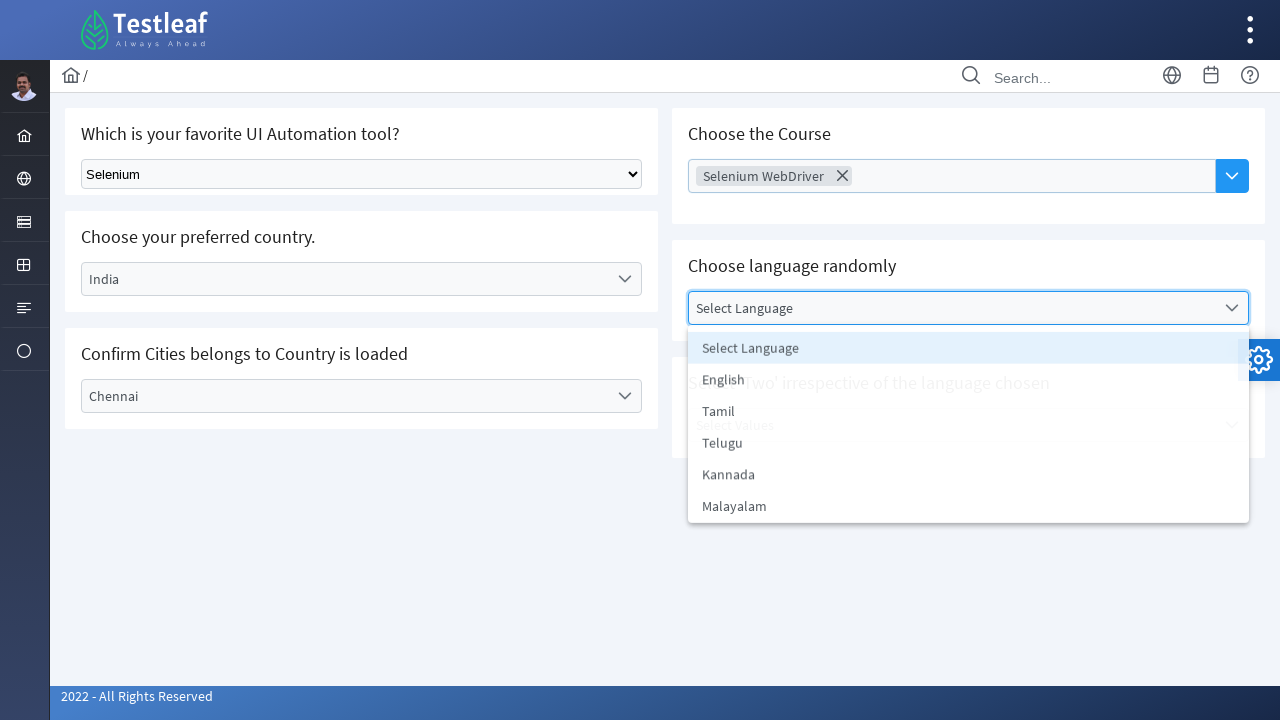

Selected 'Tamil' from language dropdown at (968, 412) on li[data-label='Tamil']
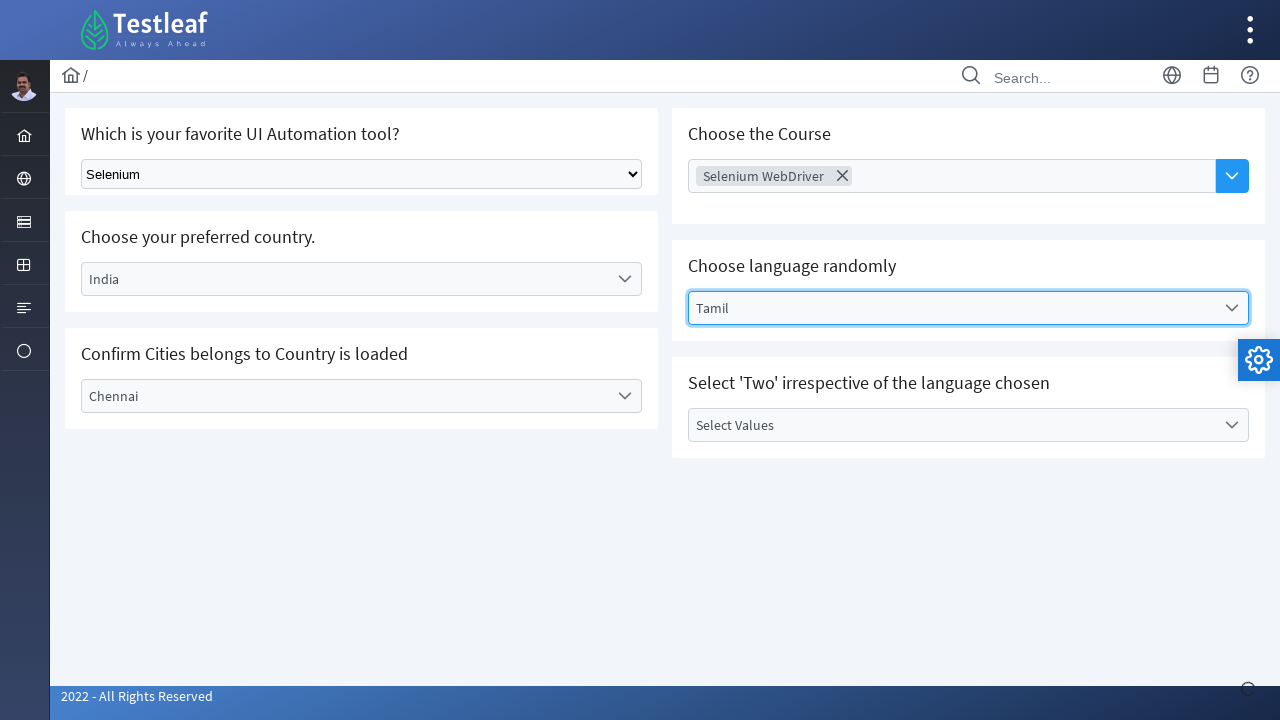

Clicked on 'Select Values' dropdown label at (952, 425) on label:text('Select Values')
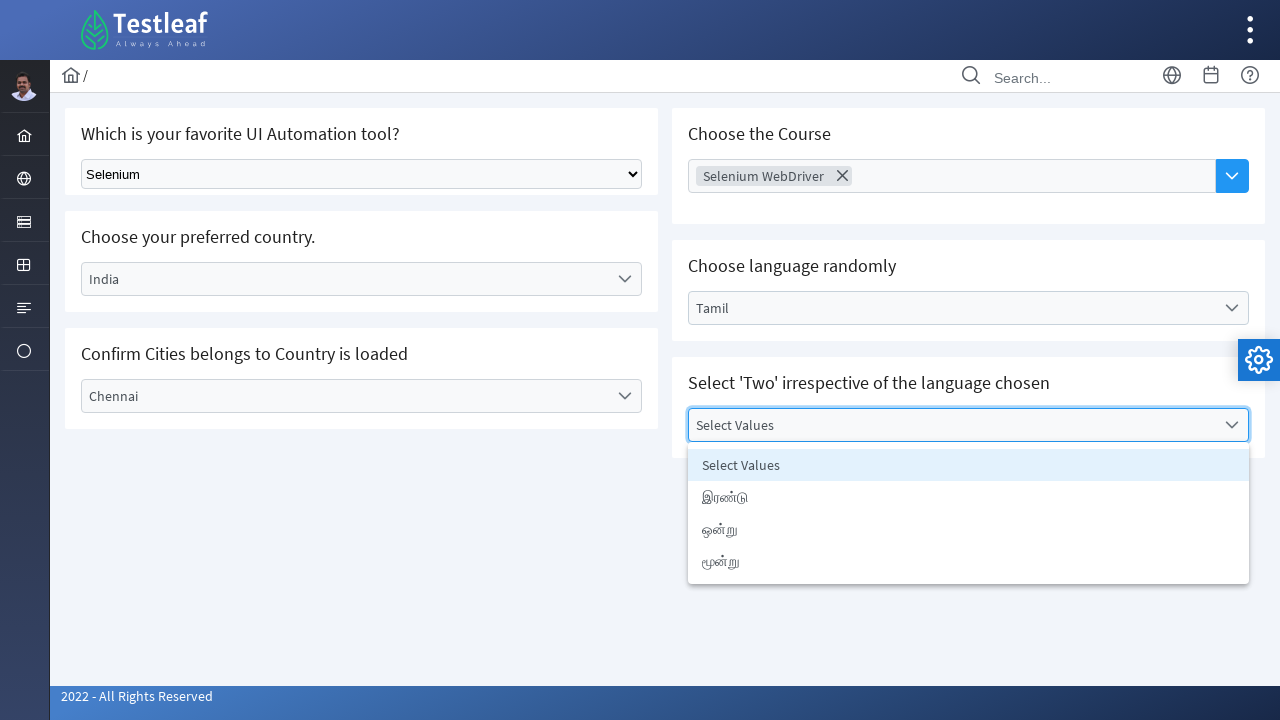

Selected 'இரண்டு' (Two in Tamil) from values dropdown at (968, 497) on li[data-label='இரண்டு']
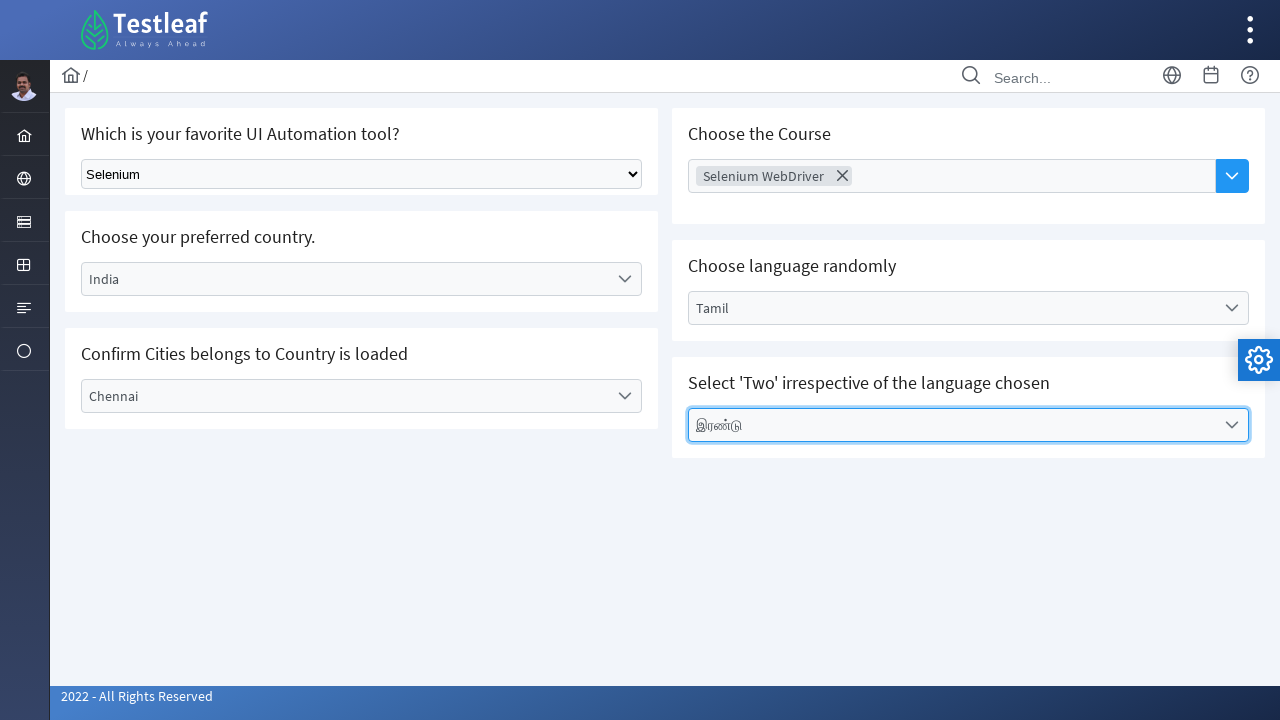

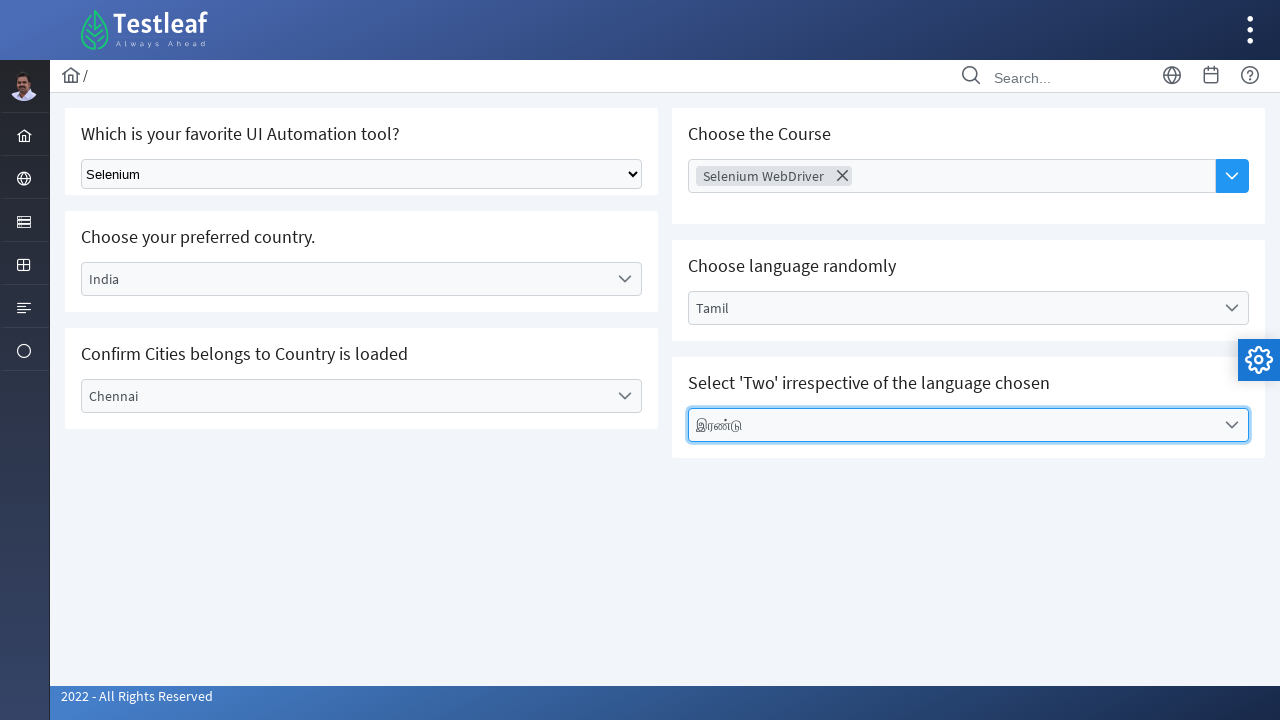